Tests keyboard key press functionality by sending Space and Left arrow keys to a target element and verifying the displayed result text shows which key was pressed.

Starting URL: http://the-internet.herokuapp.com/key_presses

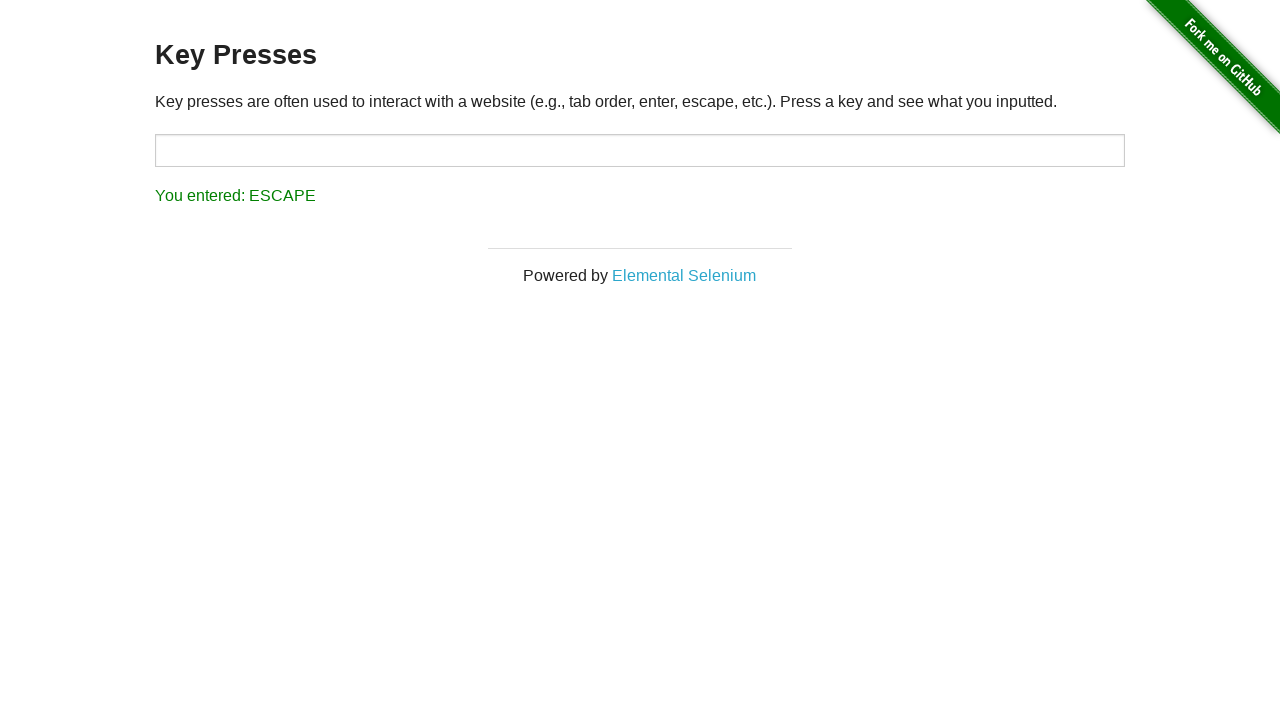

Pressed Space key on target element on #target
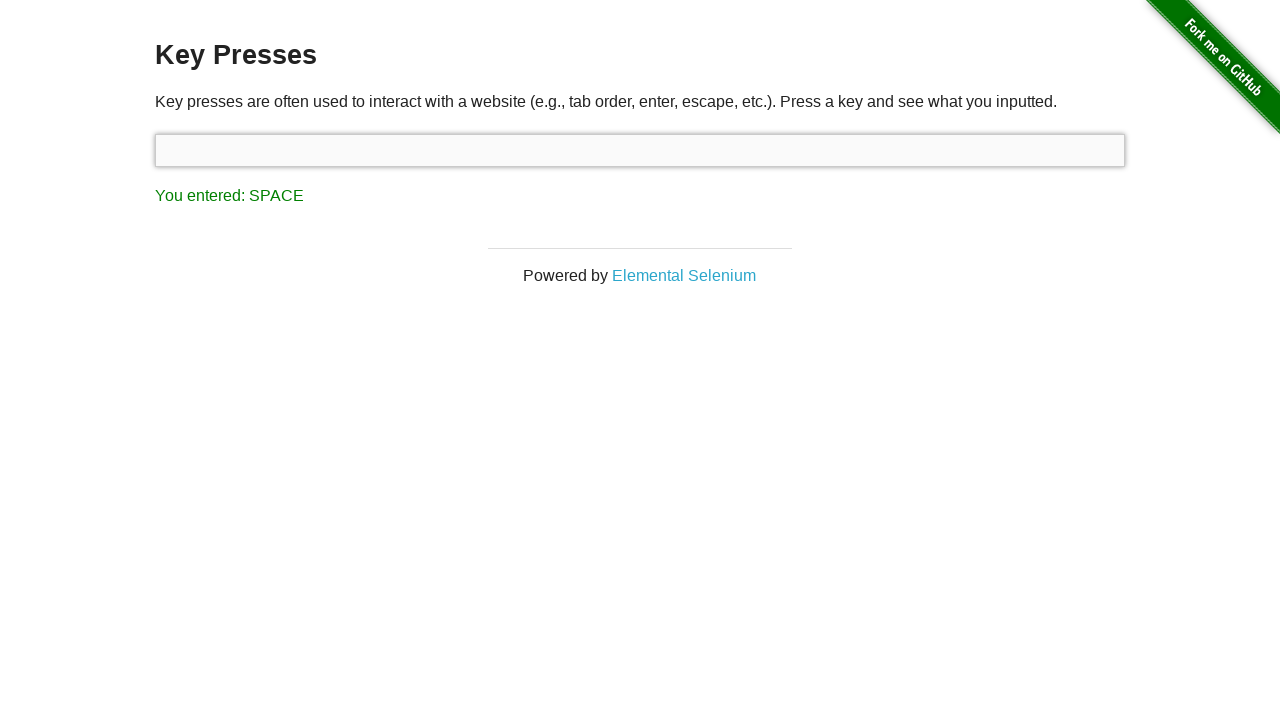

Verified result text shows Space key was pressed
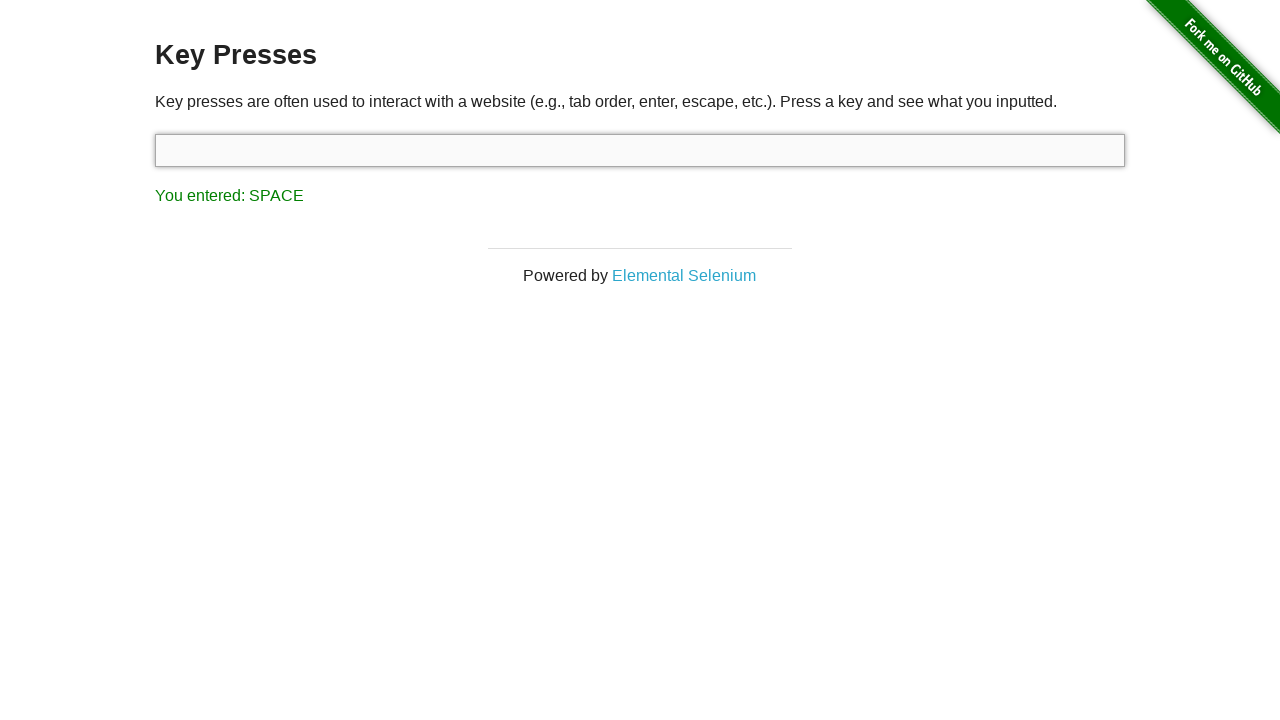

Pressed Left arrow key using keyboard
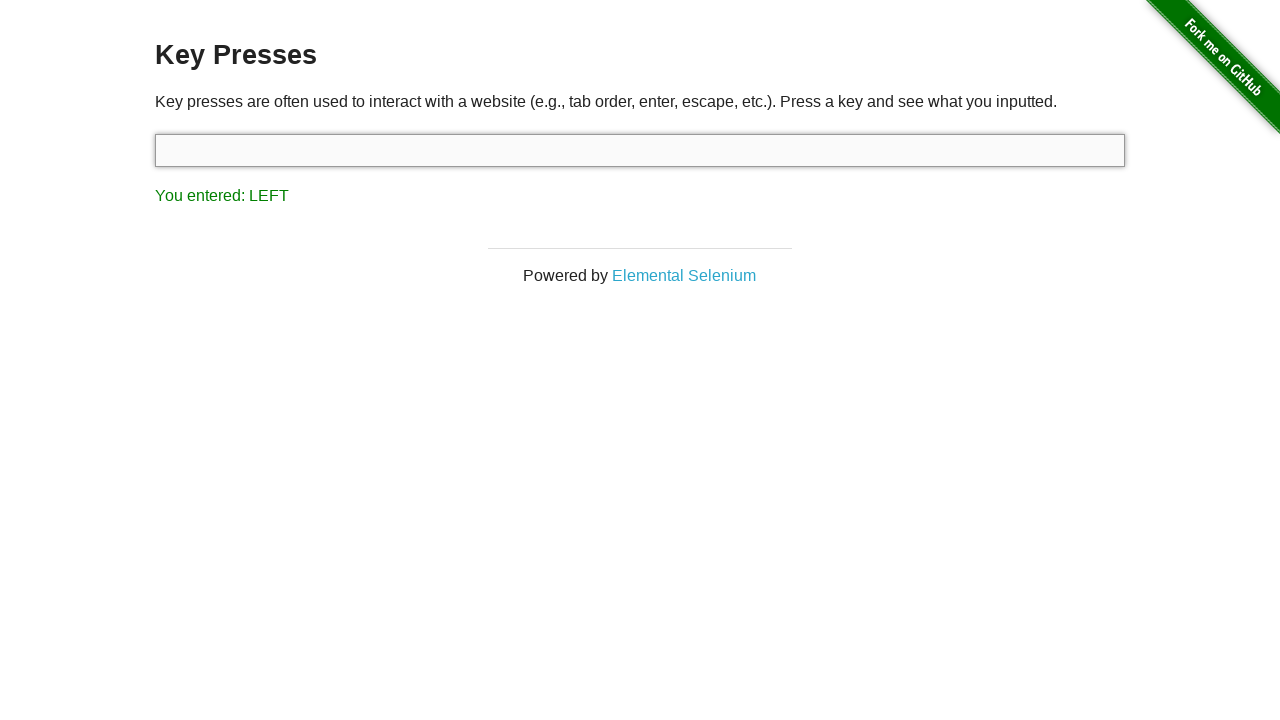

Verified result text shows Left arrow key was pressed
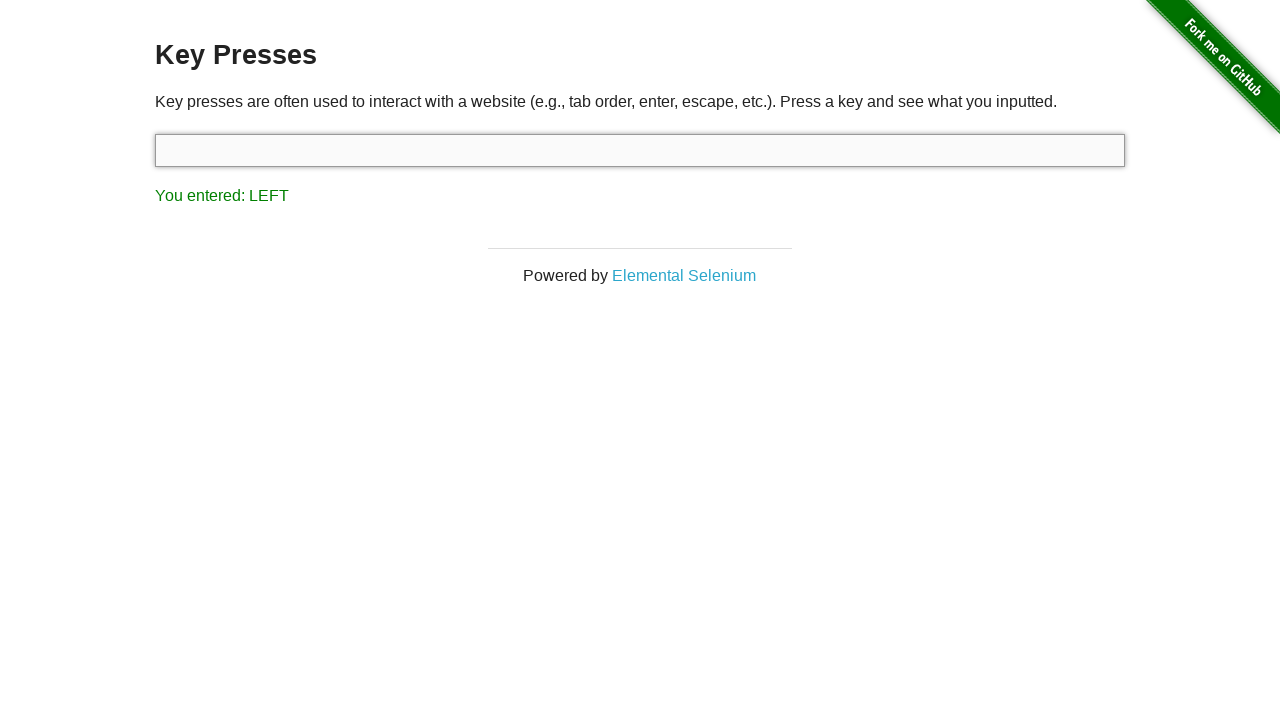

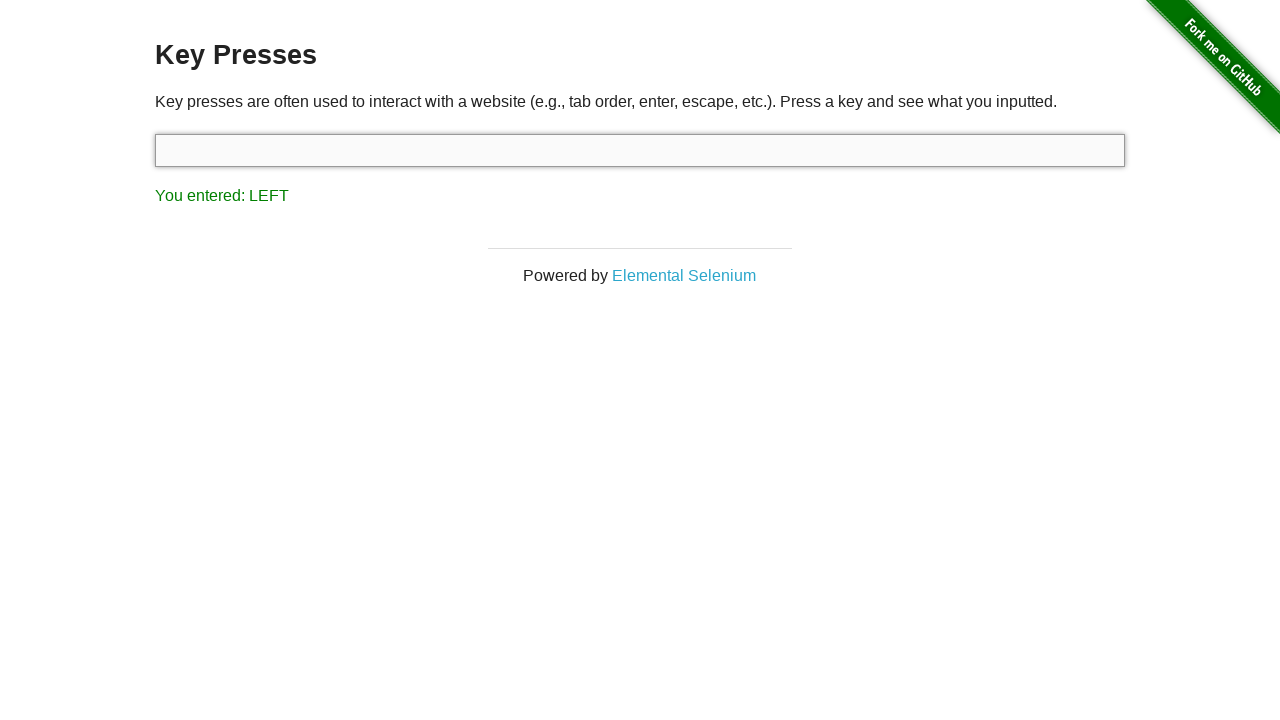